Tests a slow calculator web application by clicking buttons to perform the calculation 1 + 3 and verifying the result equals 4 on the screen.

Starting URL: https://bonigarcia.dev/selenium-webdriver-java/slow-calculator.html

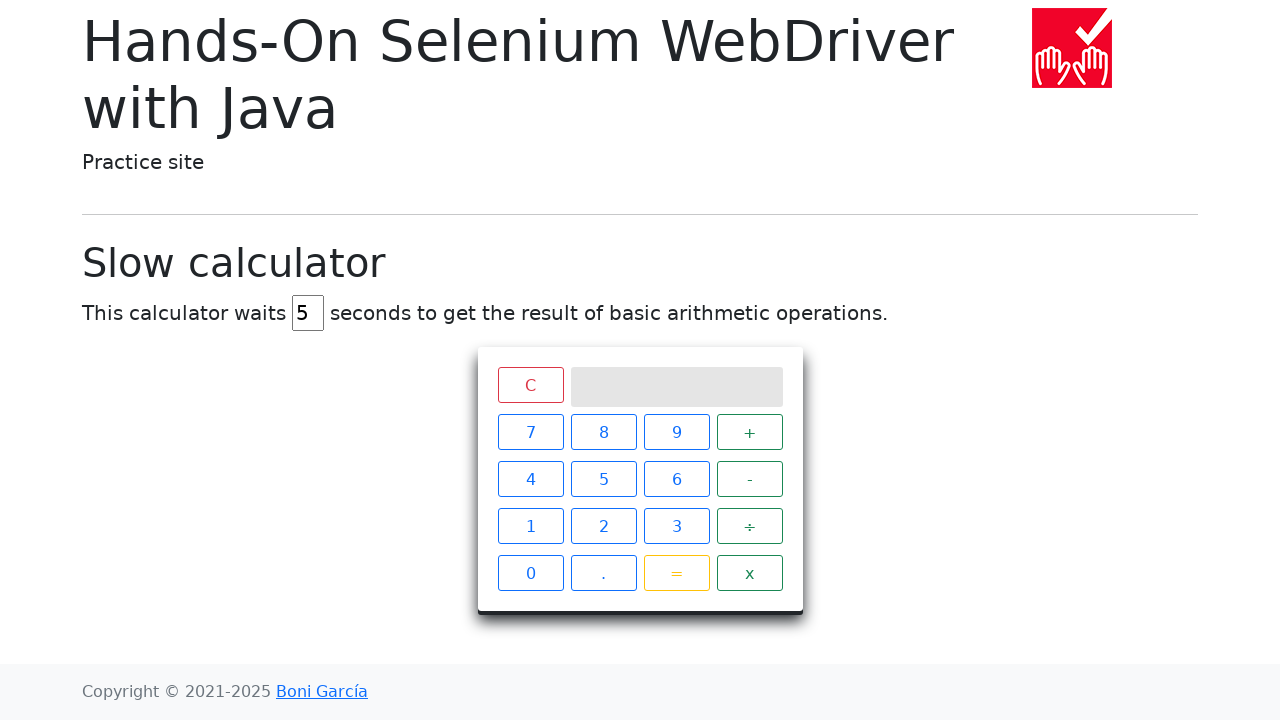

Navigated to slow calculator web application
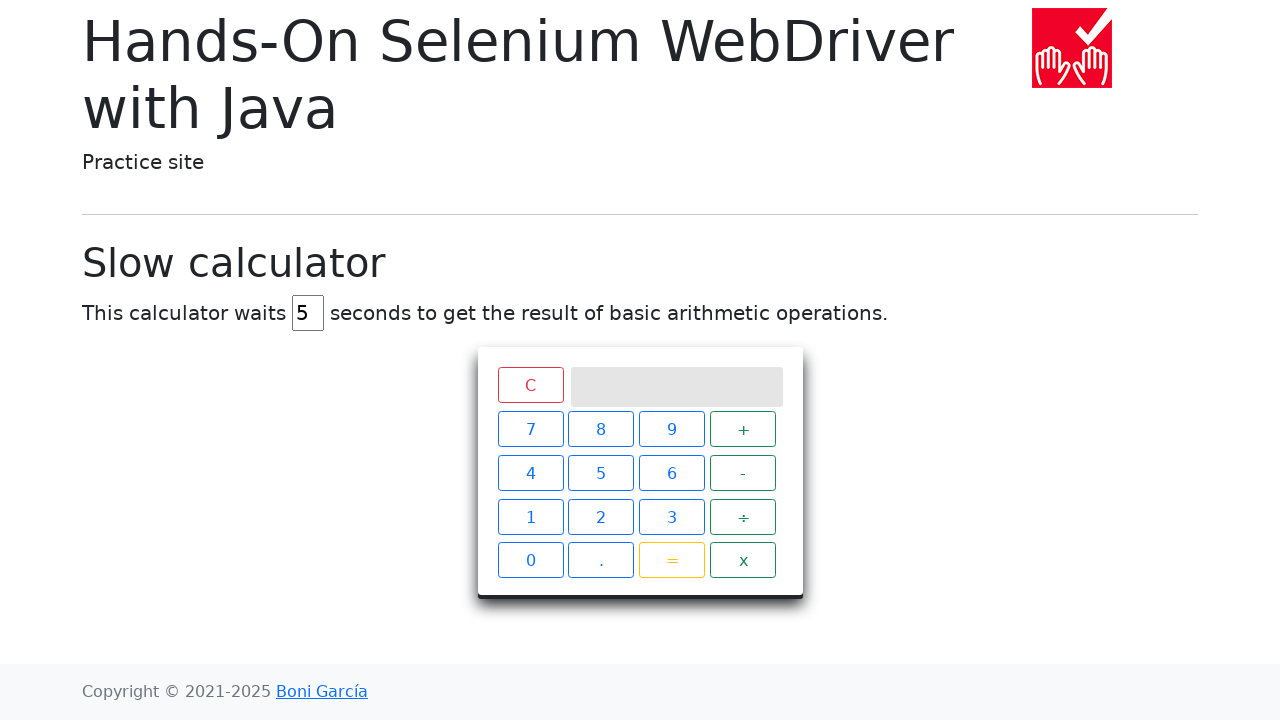

Clicked button '1' at (530, 526) on xpath=//span[text()='1']
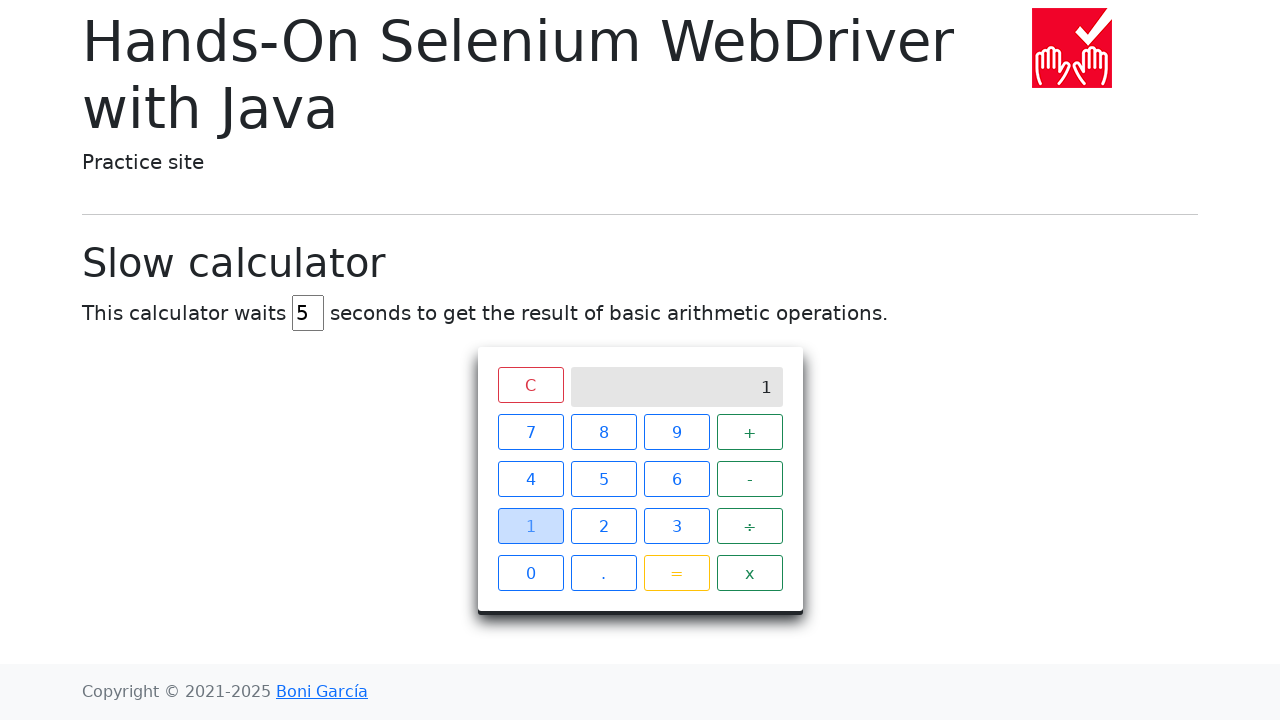

Clicked button '+' at (750, 432) on xpath=//span[text()='+']
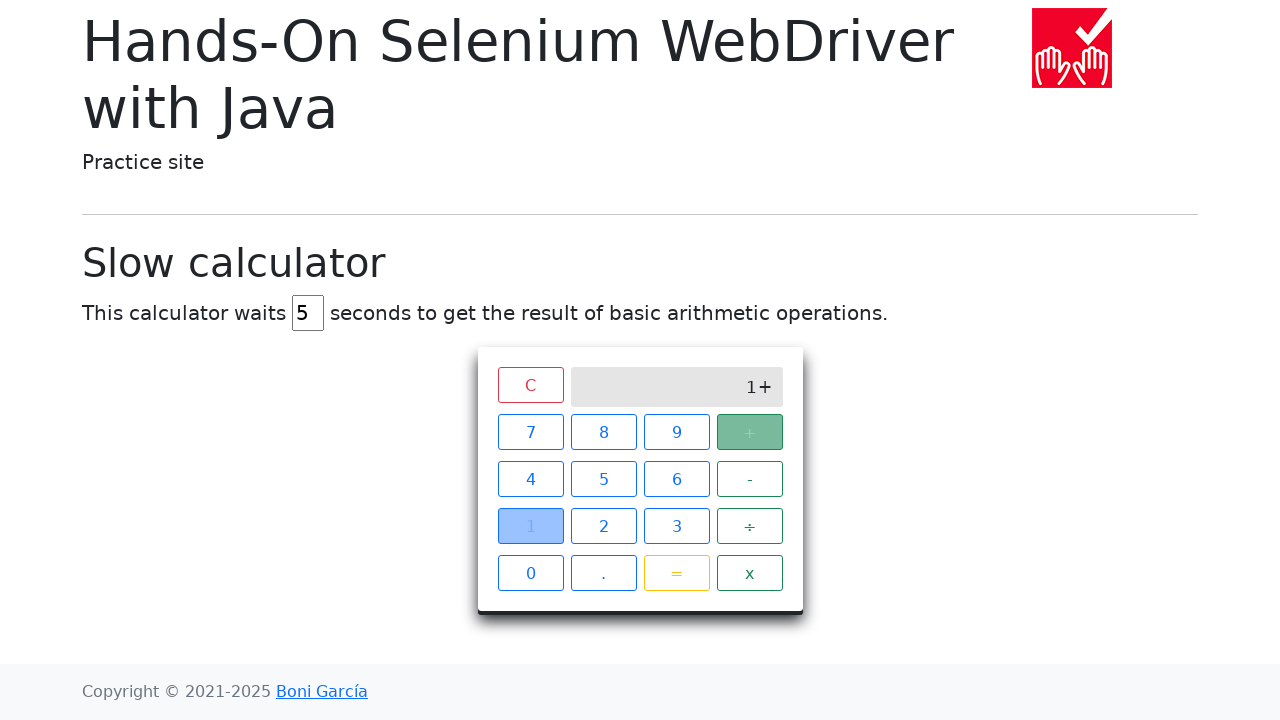

Clicked button '3' at (676, 526) on xpath=//span[text()='3']
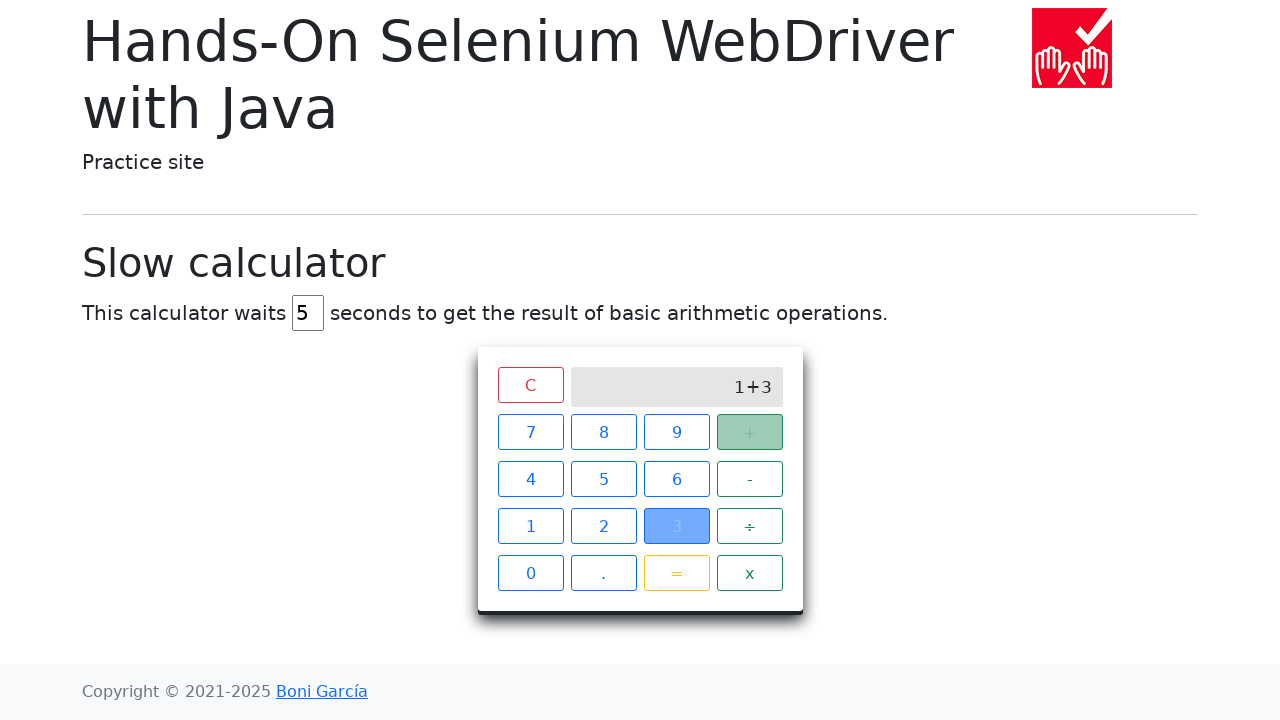

Clicked button '=' to perform calculation at (676, 573) on xpath=//span[text()='=']
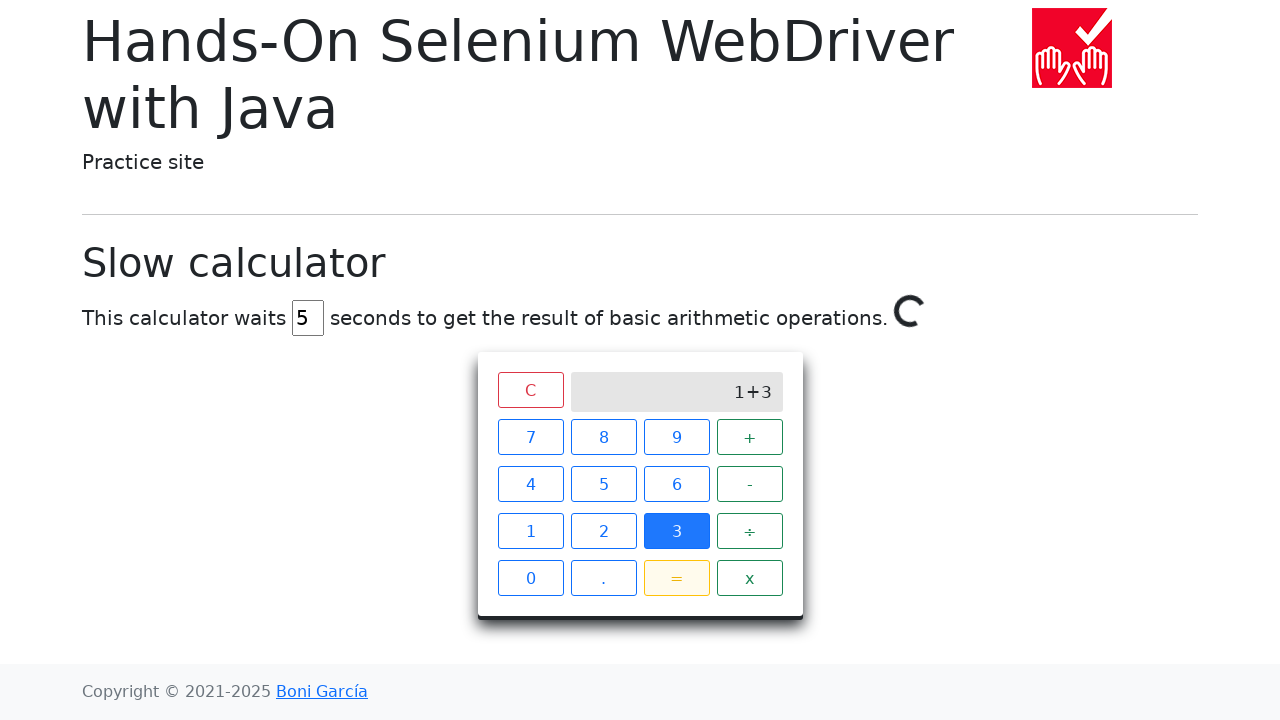

Verified result '4' appears on calculator screen
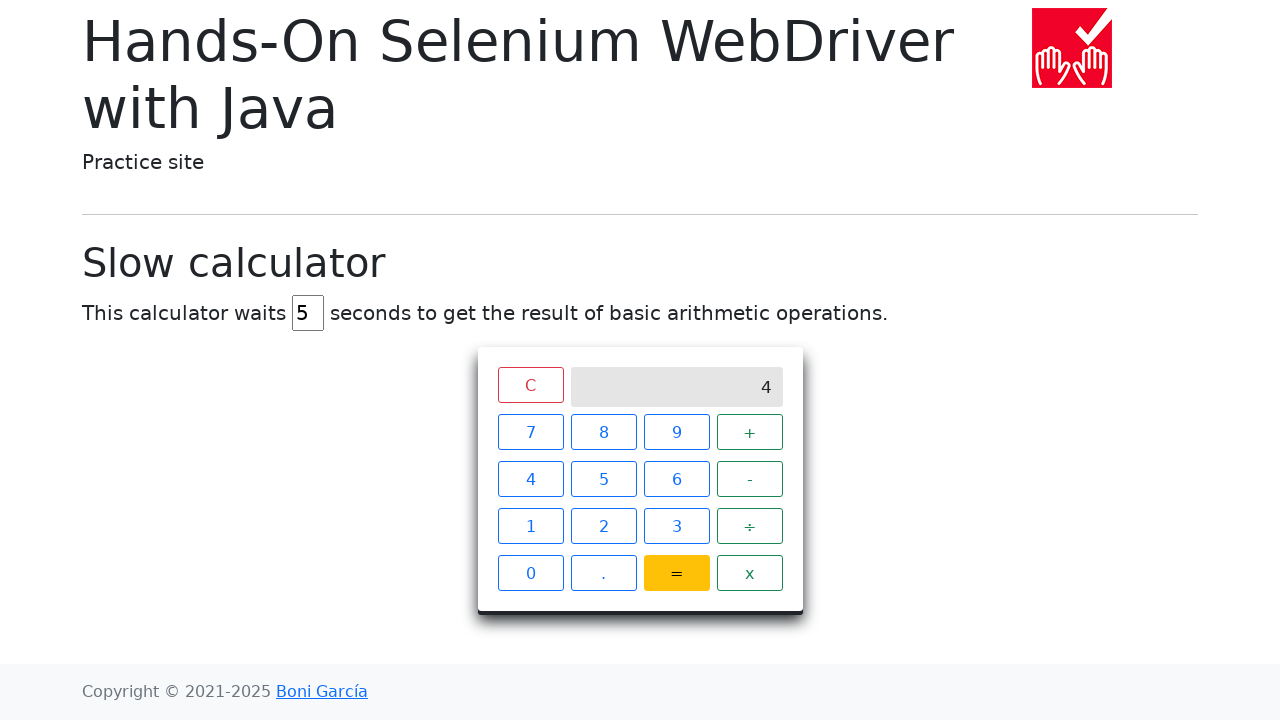

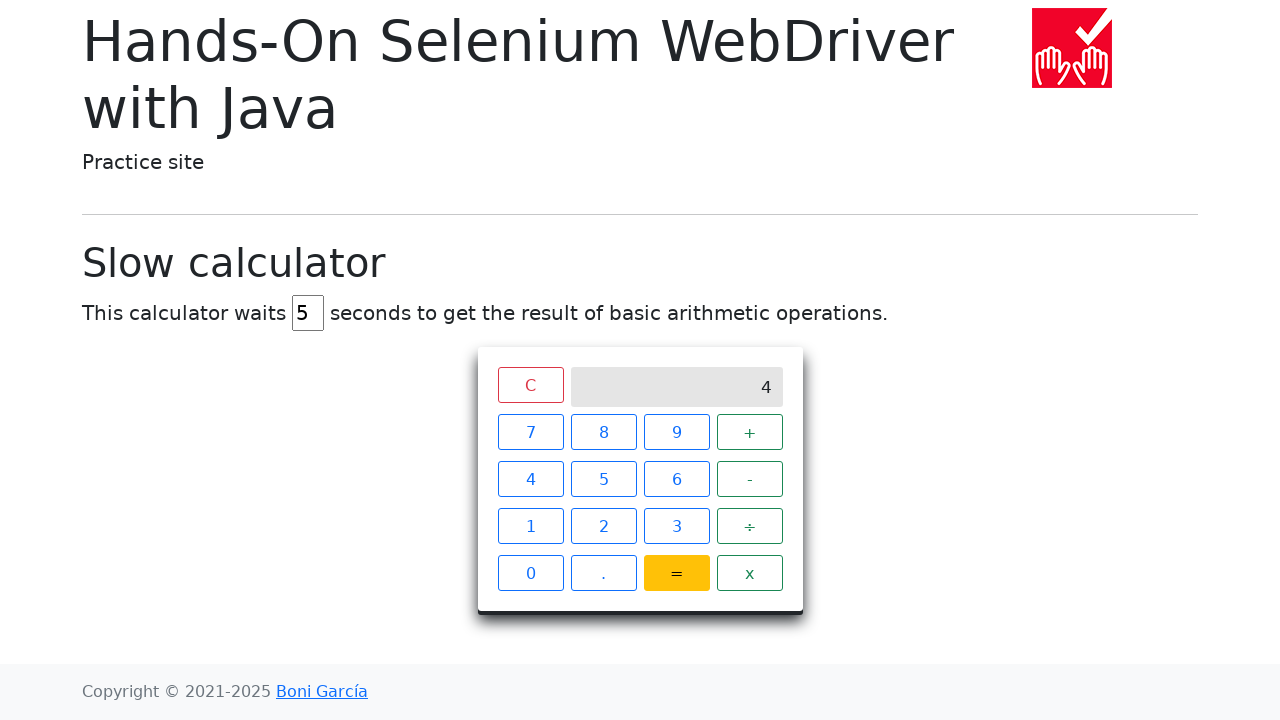